Tests navigation to Disclaimer page by clicking the Disclaimer link in the footer.

Starting URL: https://health-check-sepia.vercel.app

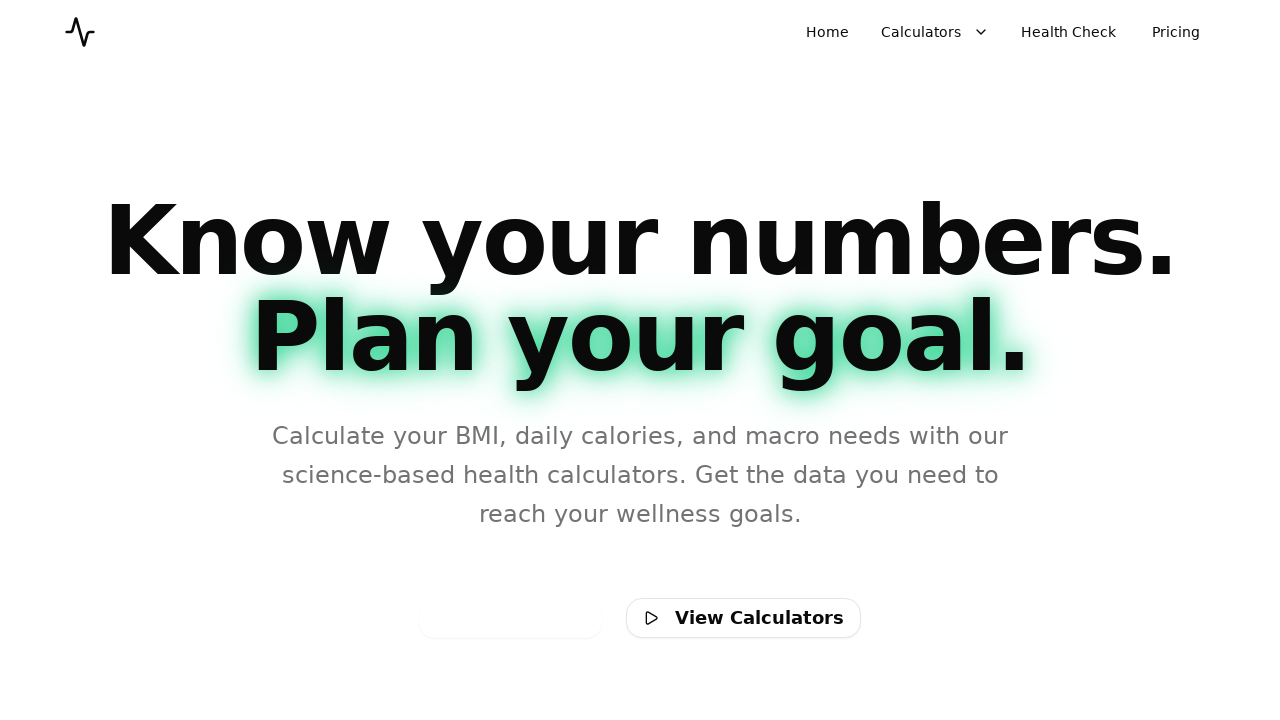

Clicked Disclaimer link in footer at (987, 650) on a:has-text('Disclaimer')
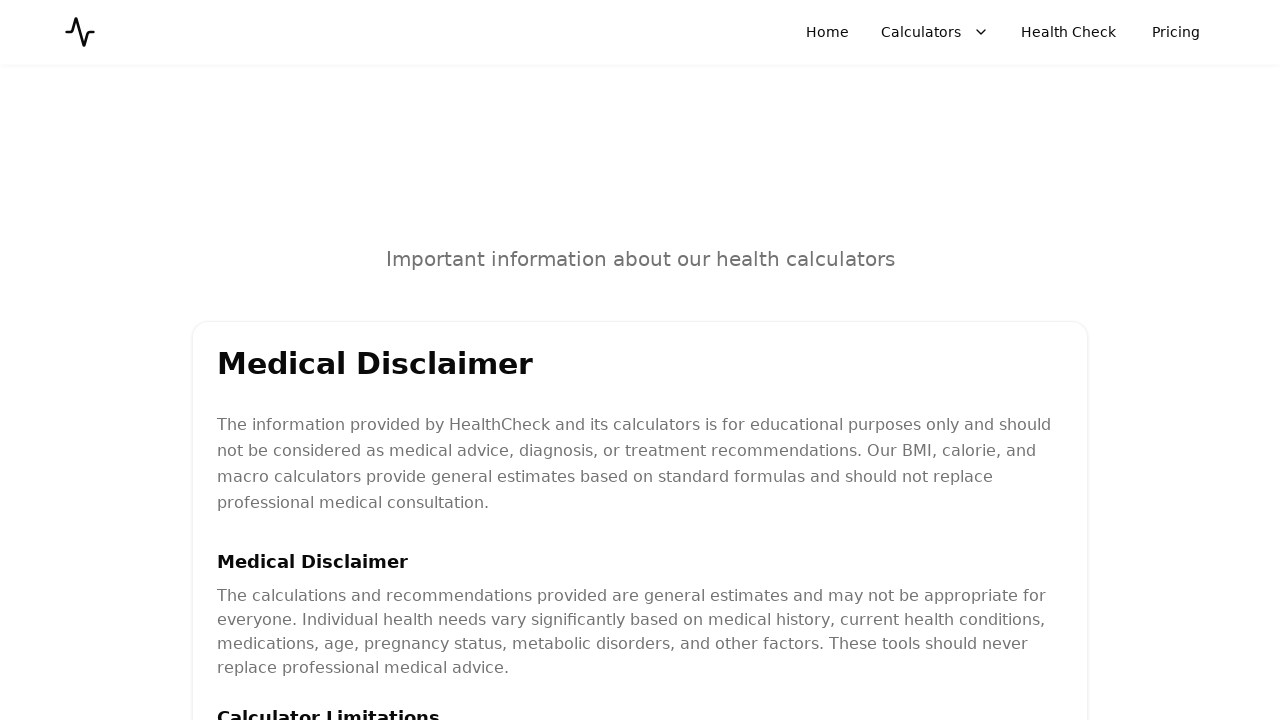

Disclaimer page header loaded
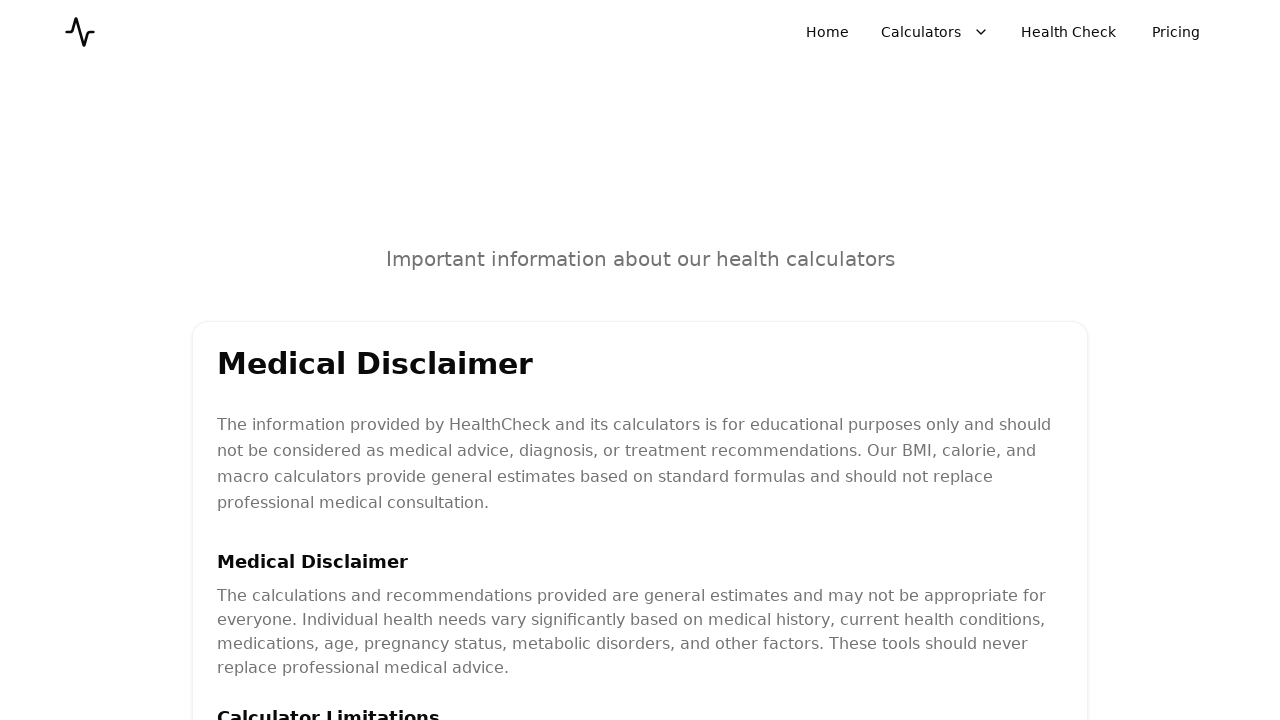

Medical Disclaimer section text appeared
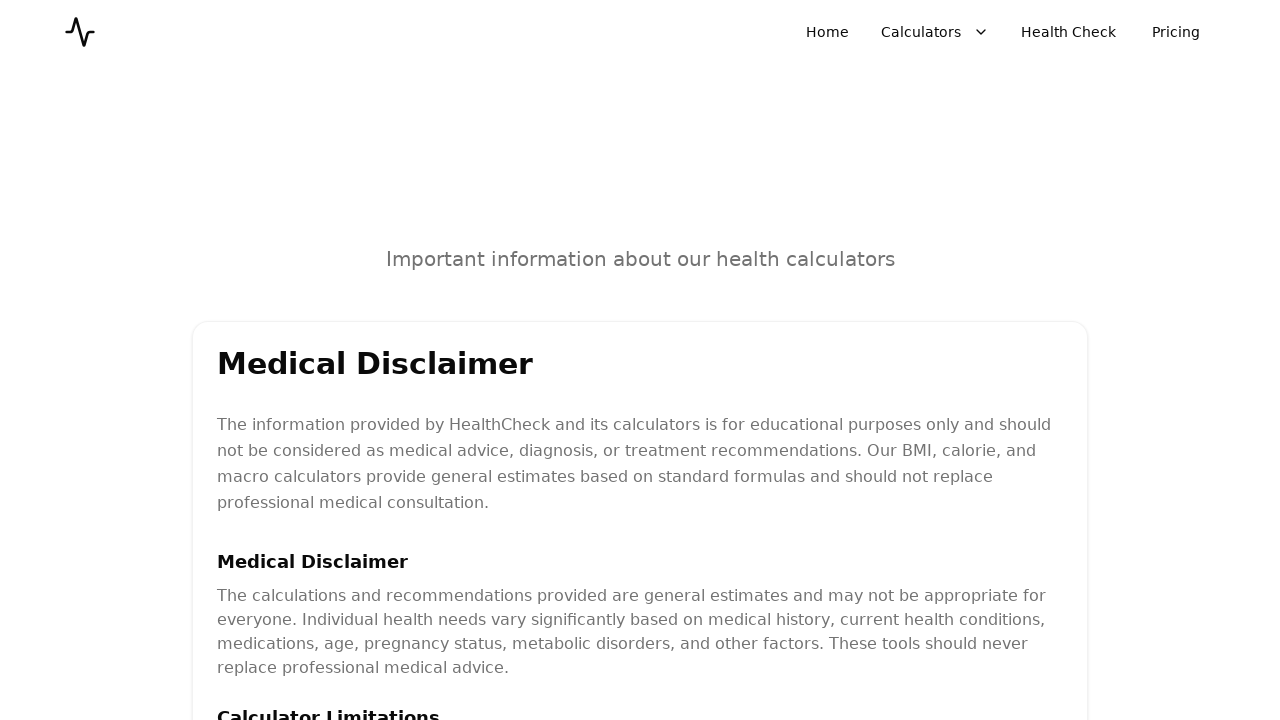

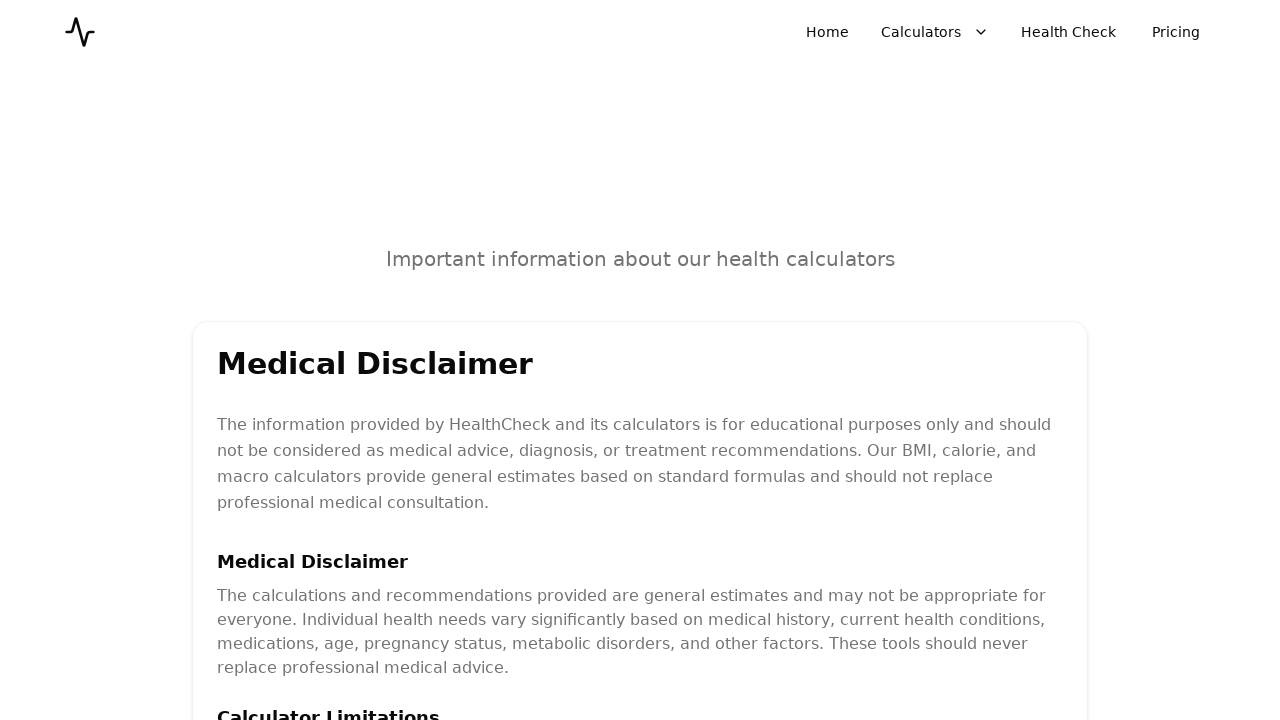